Solves a mathematical captcha by reading a value, calculating the result using a logarithmic formula, and submitting the answer along with checkbox and radio button selections

Starting URL: http://suninjuly.github.io/math.html

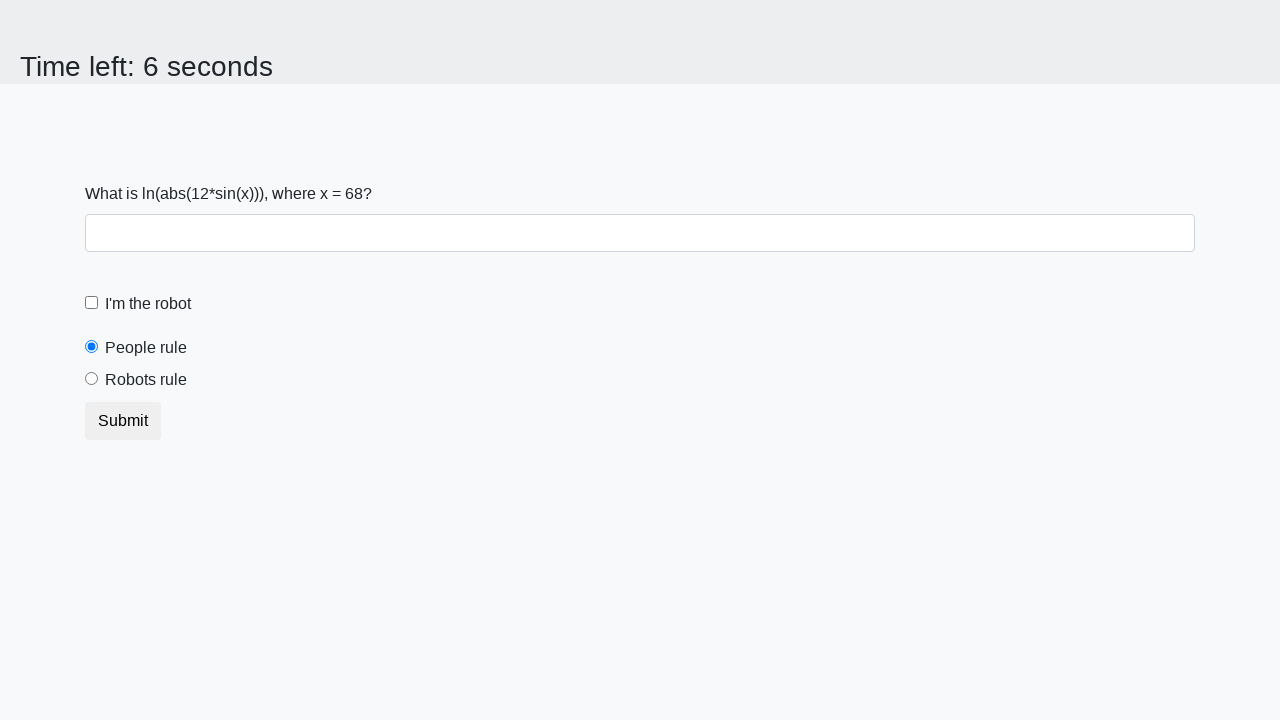

Read mathematical value from captcha
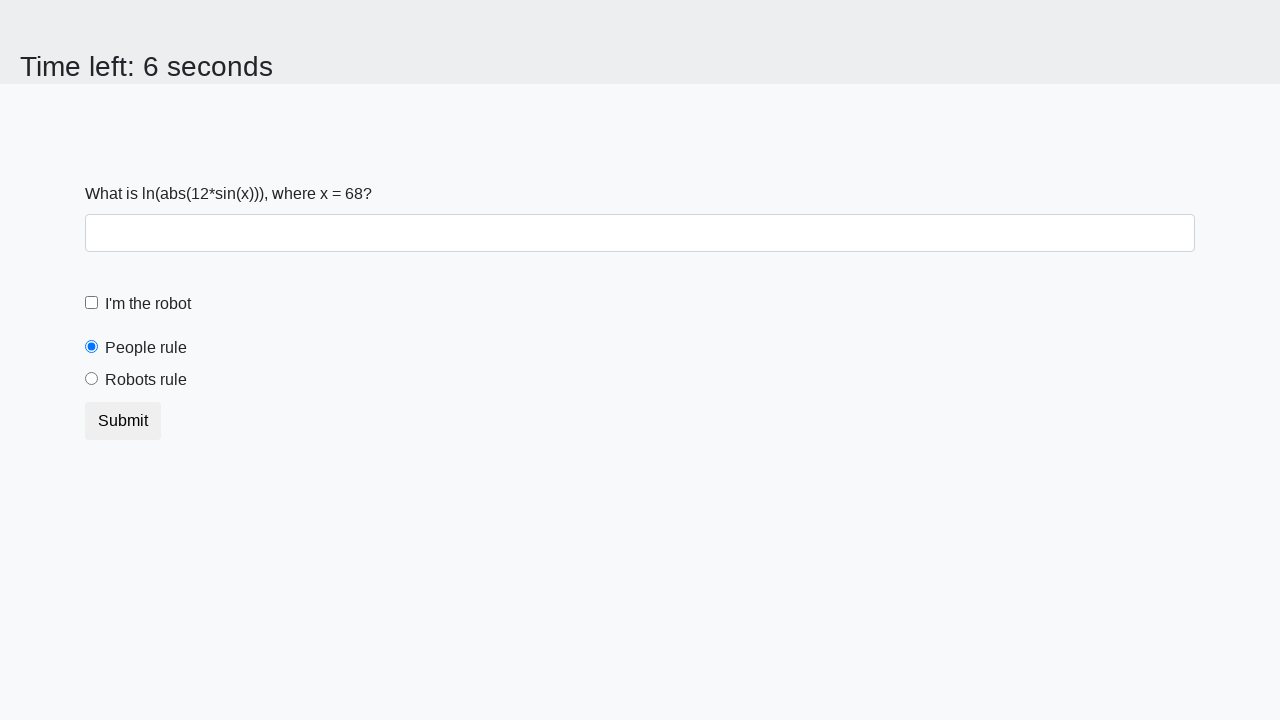

Filled answer field with calculated logarithmic result on #answer
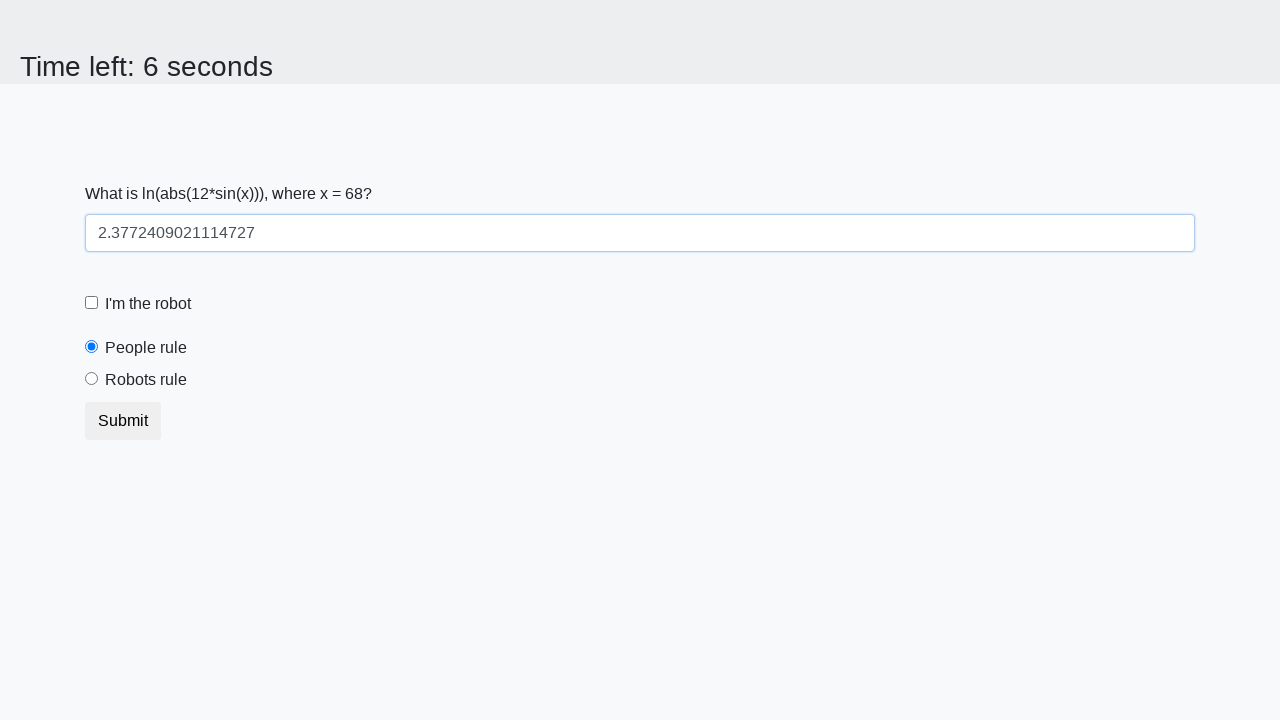

Checked the robot checkbox at (92, 303) on #robotCheckbox
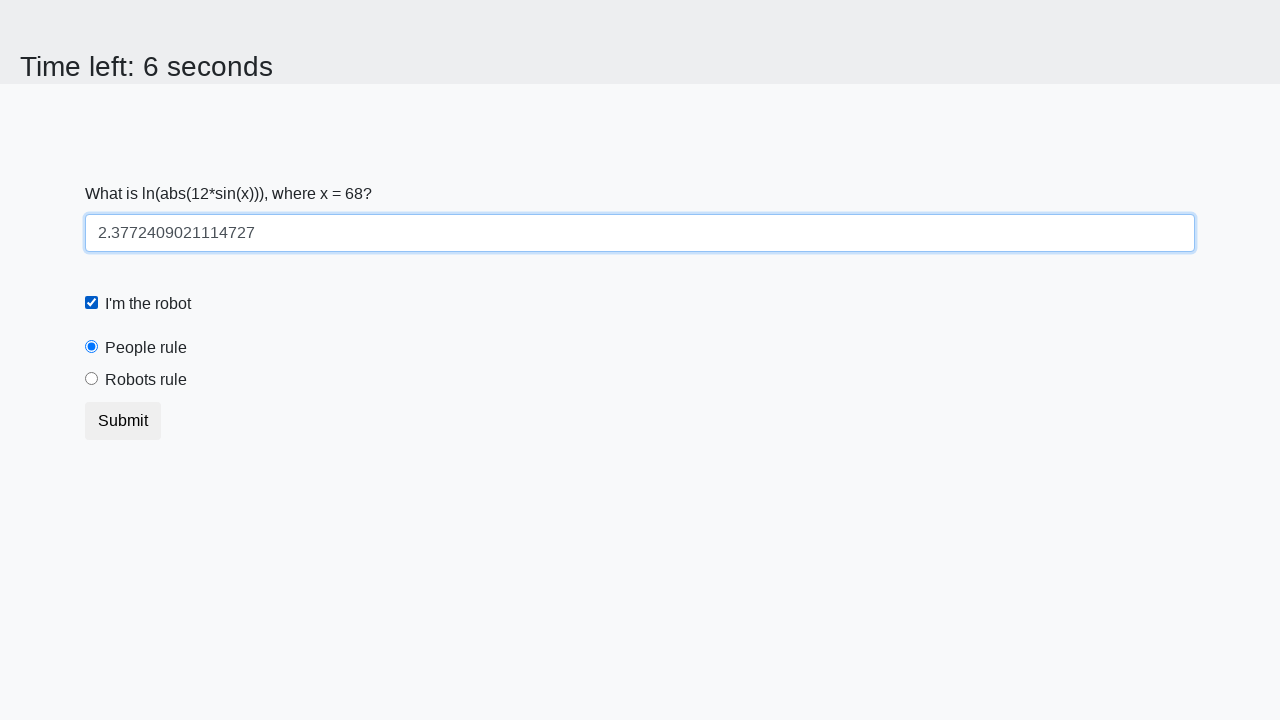

Selected the robot radio button at (92, 379) on #robotsRule
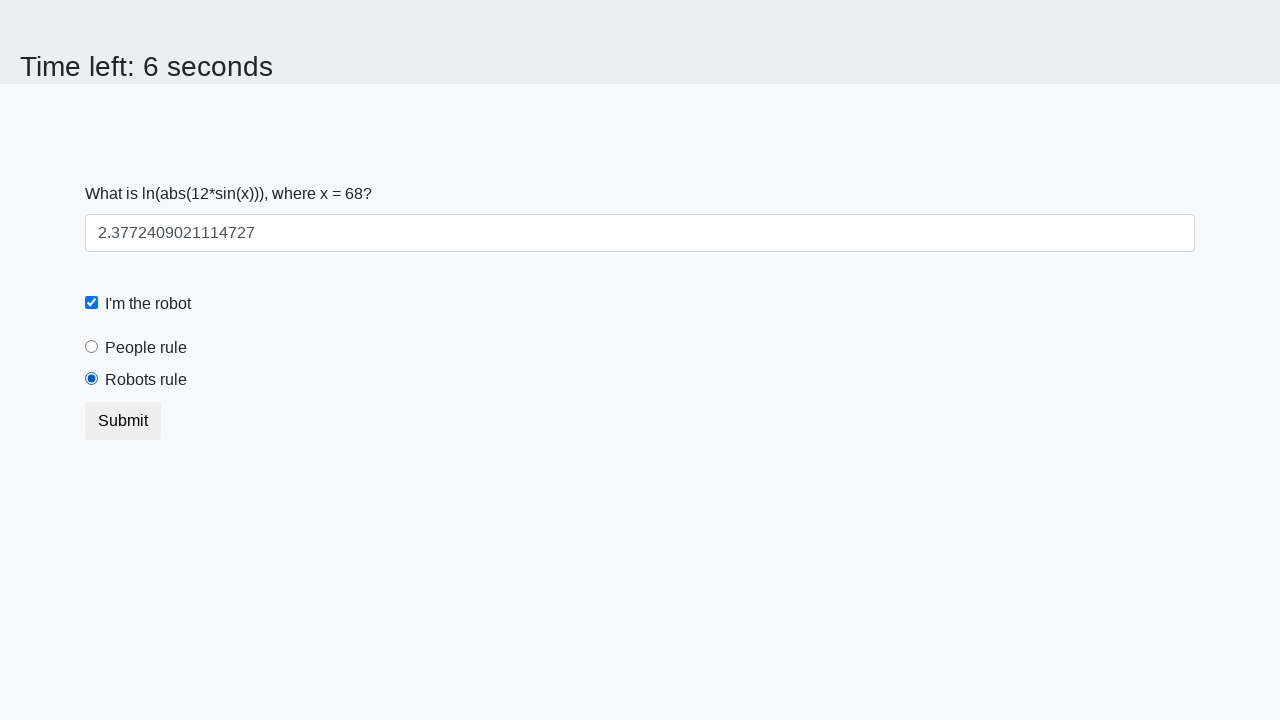

Submitted the form at (123, 421) on button
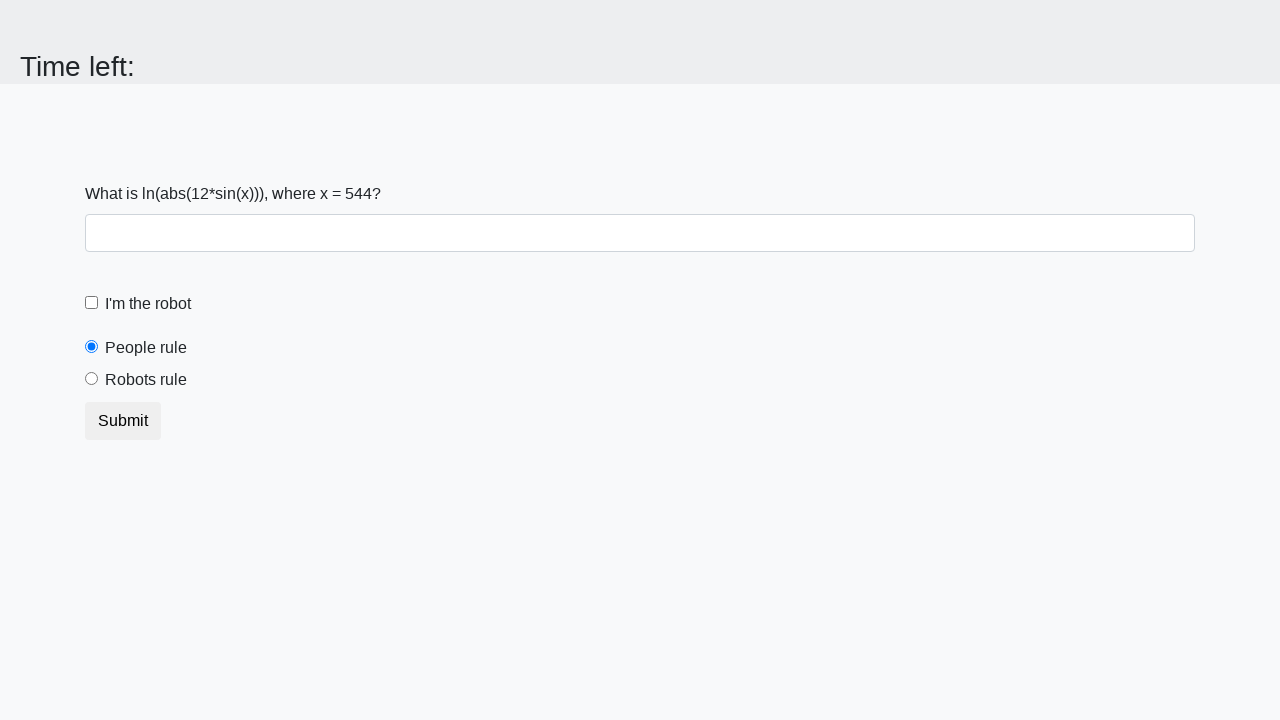

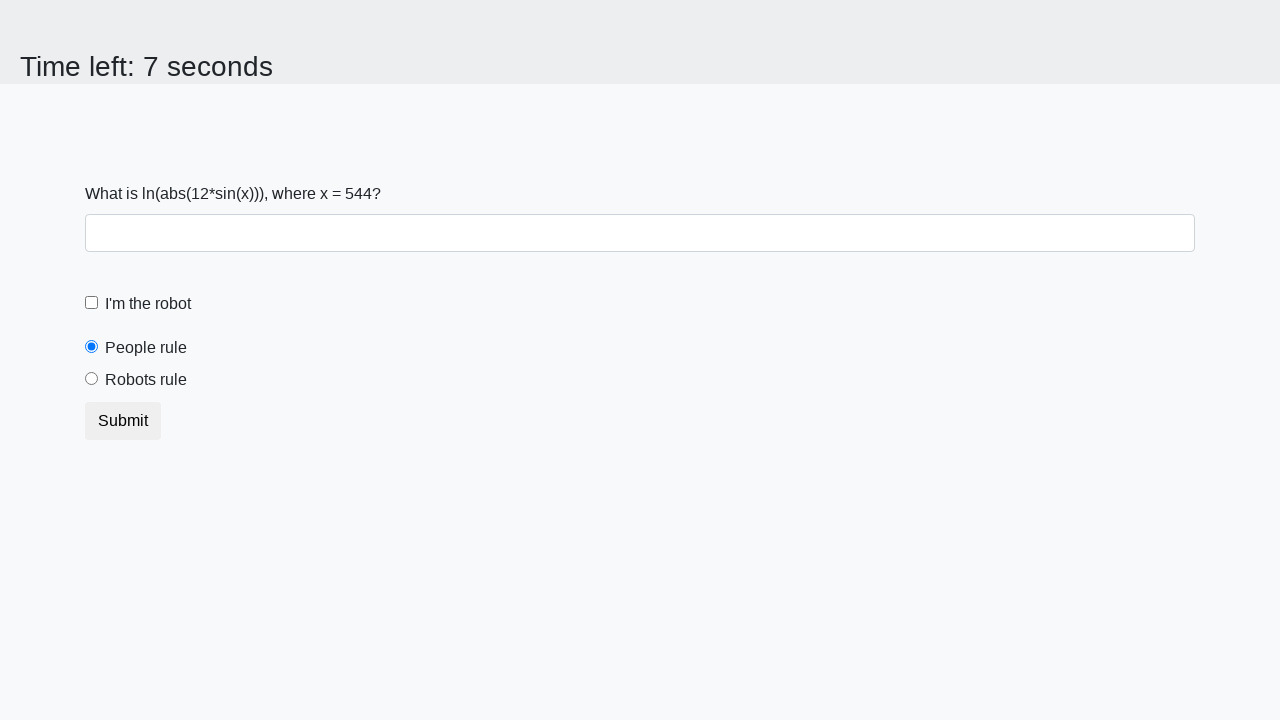